Navigates to Django documentation page, verifies the page title, and performs window maximize/minimize operations to test browser window controls.

Starting URL: https://docs.djangoproject.com/

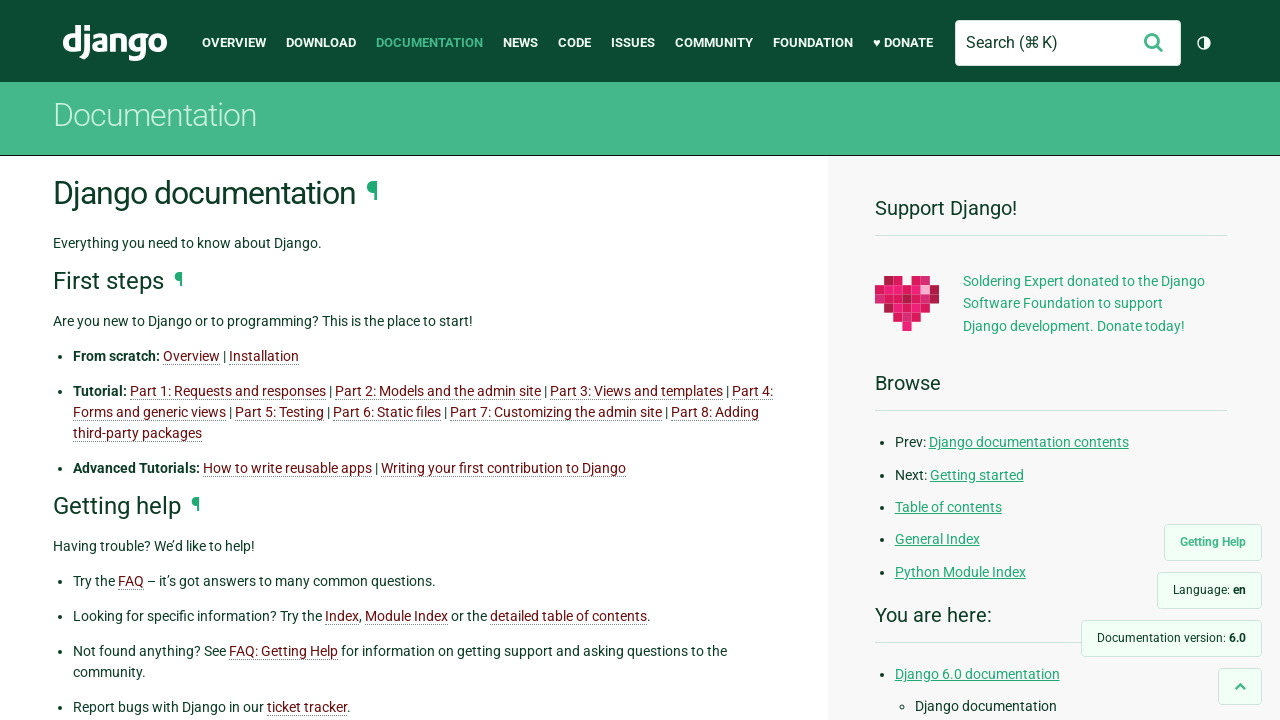

Retrieved page title from Django documentation
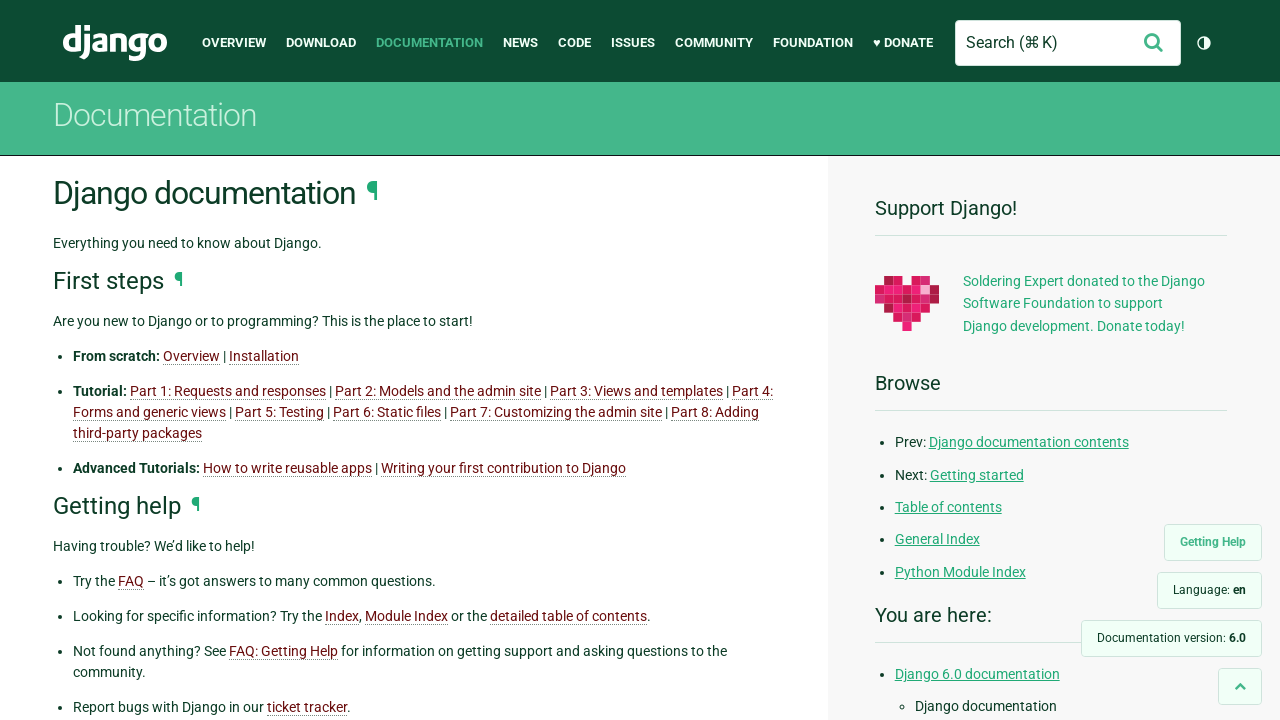

Printed page title to console
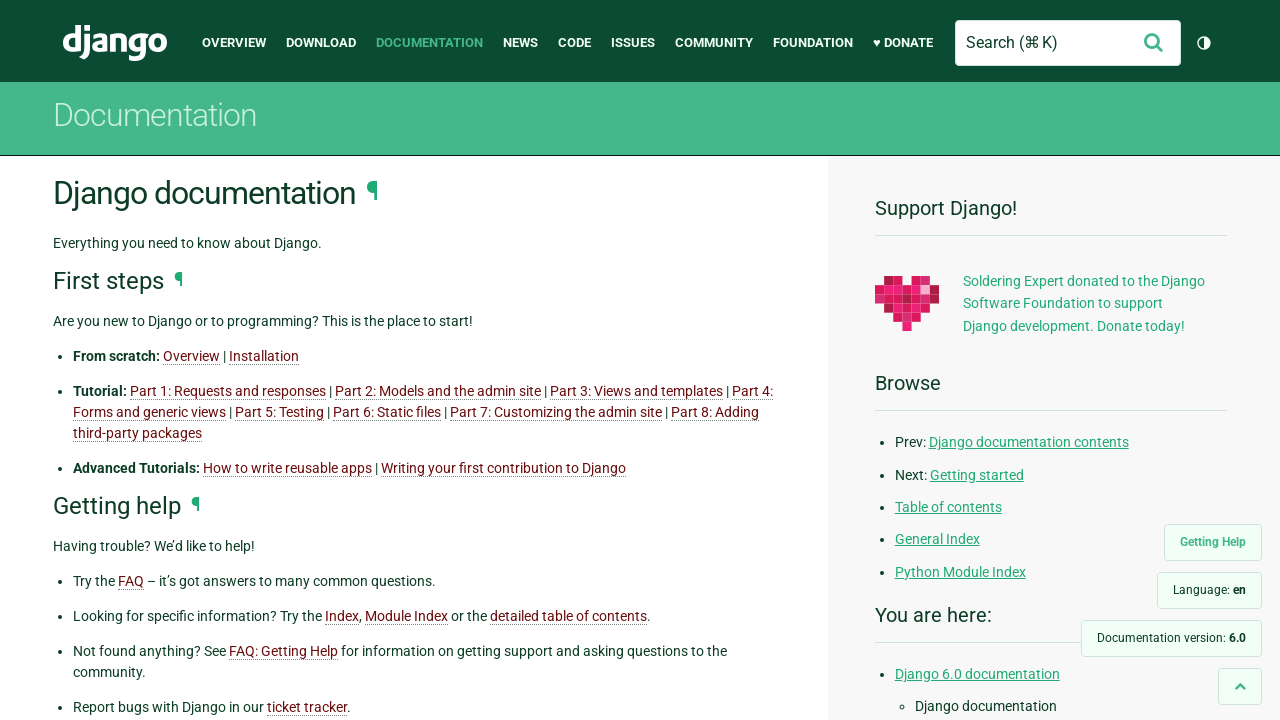

Verified that page title contains 'Django'
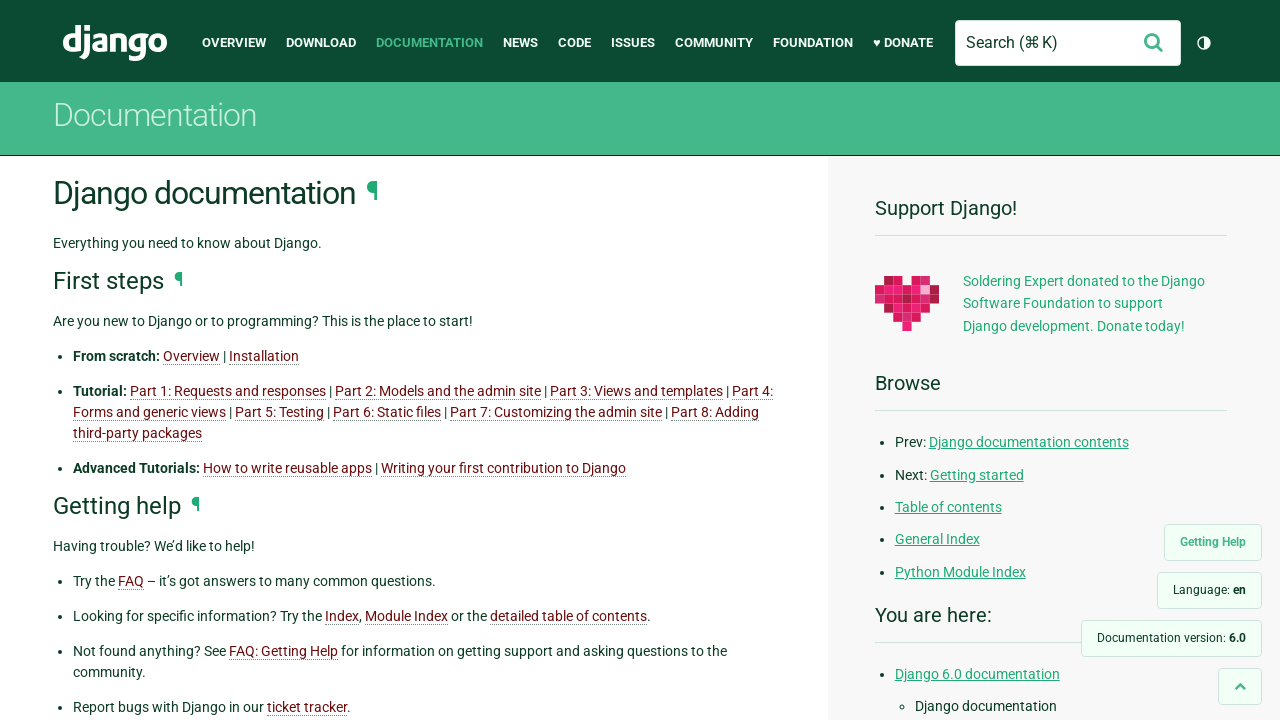

Maximized browser window to 1920x1080
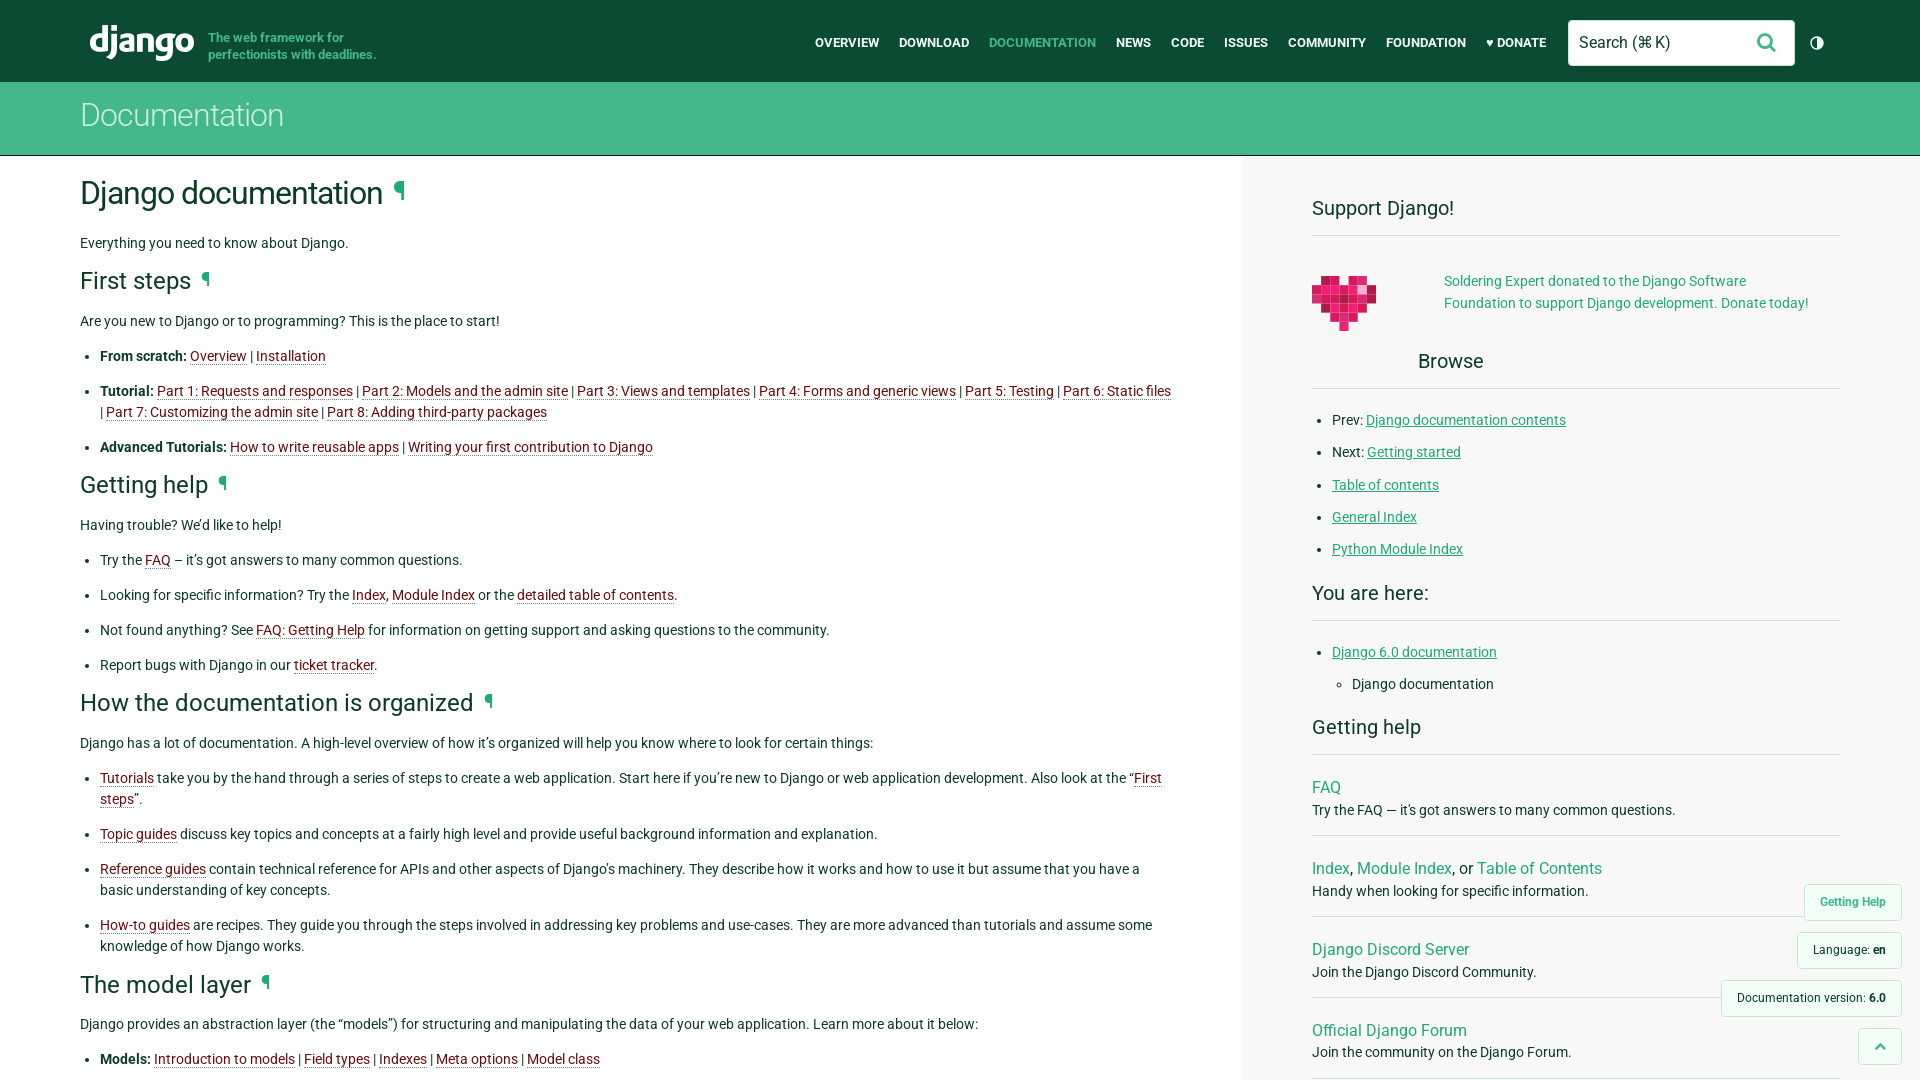

Minimized browser window to 800x600
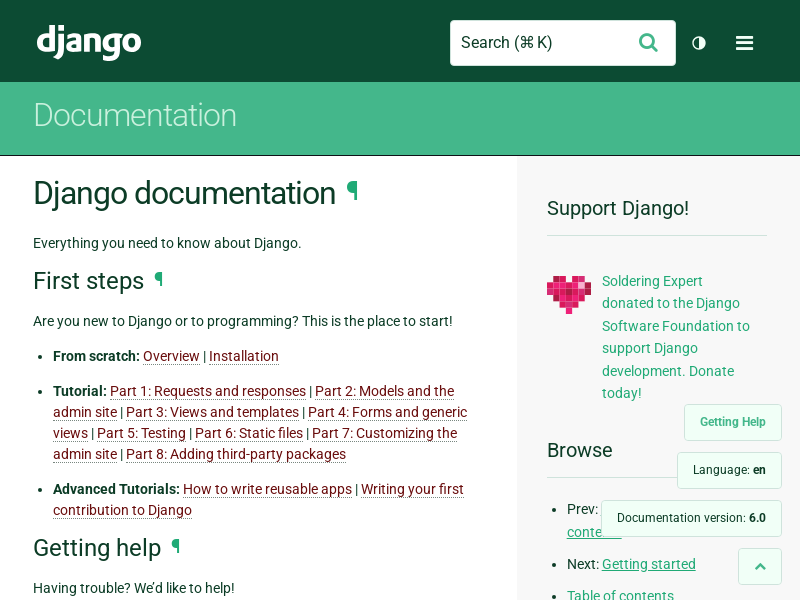

Maximized browser window again to 1920x1080
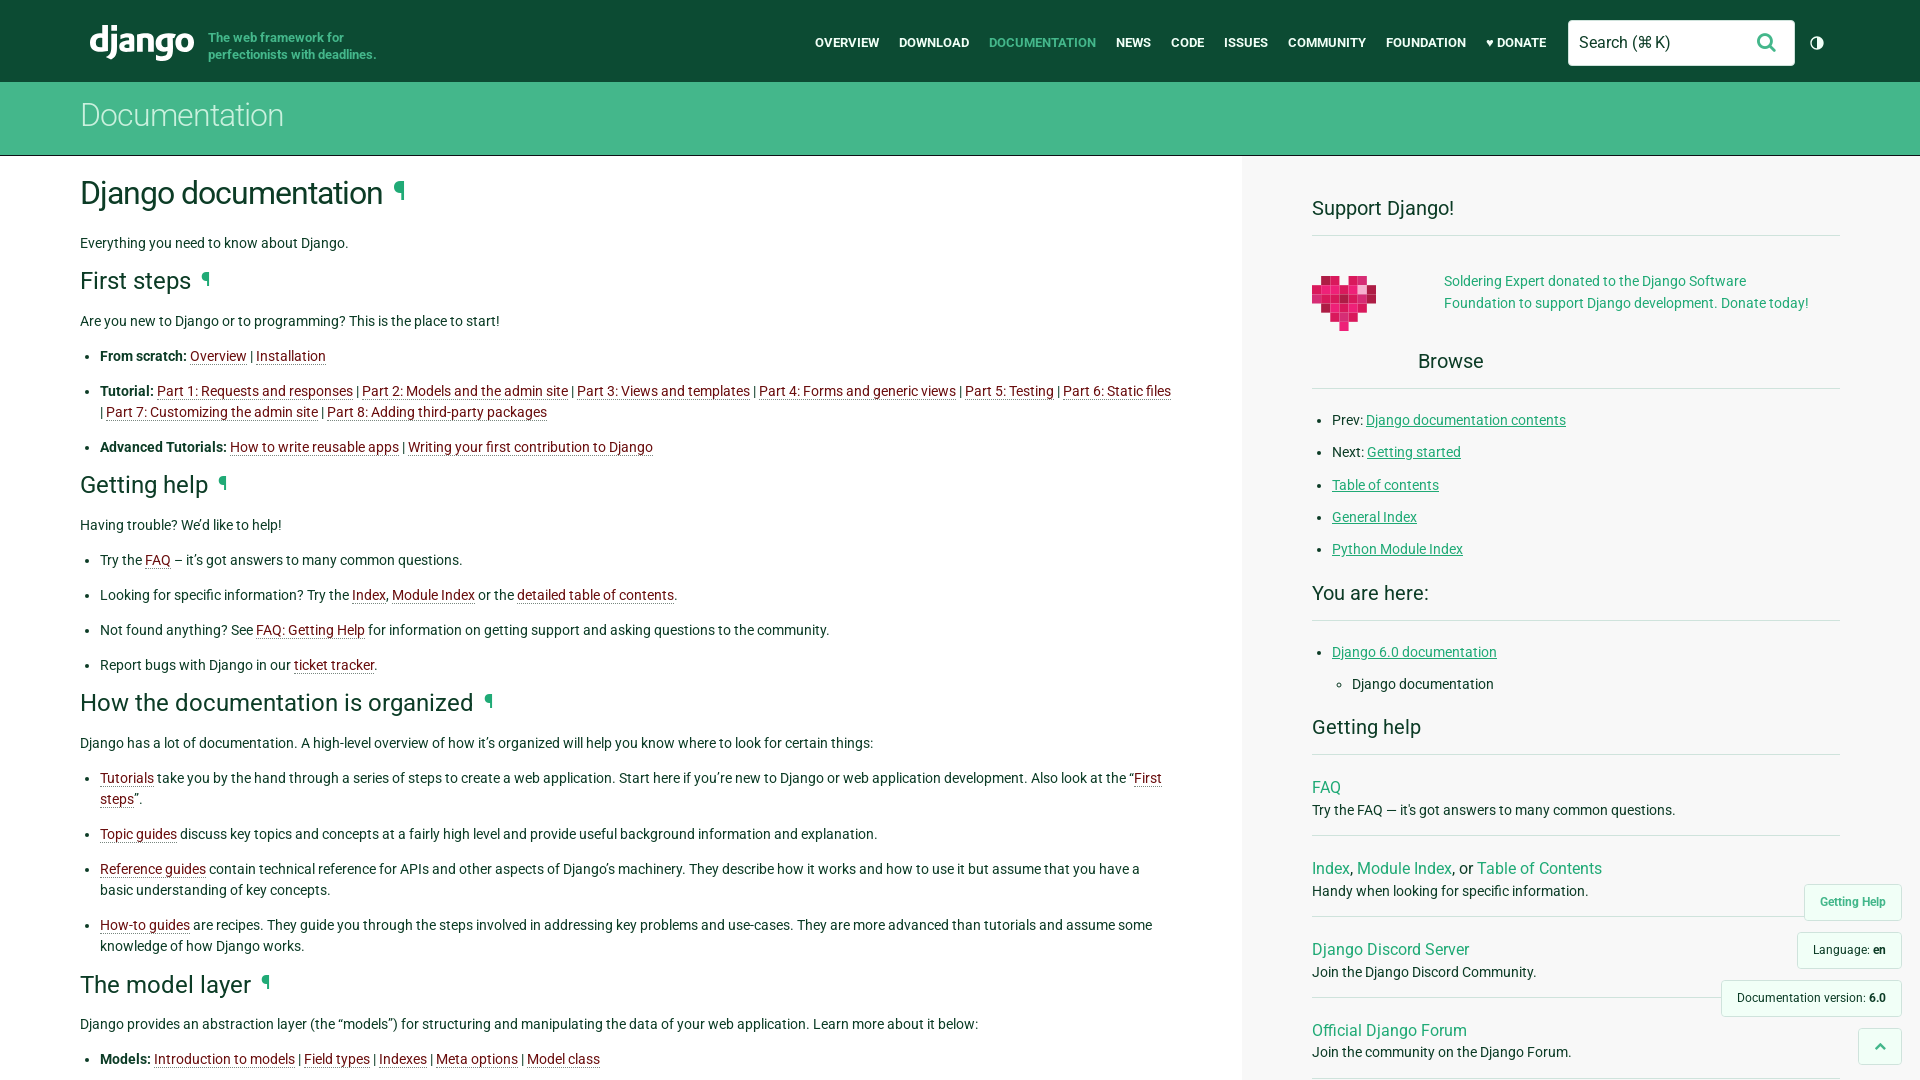

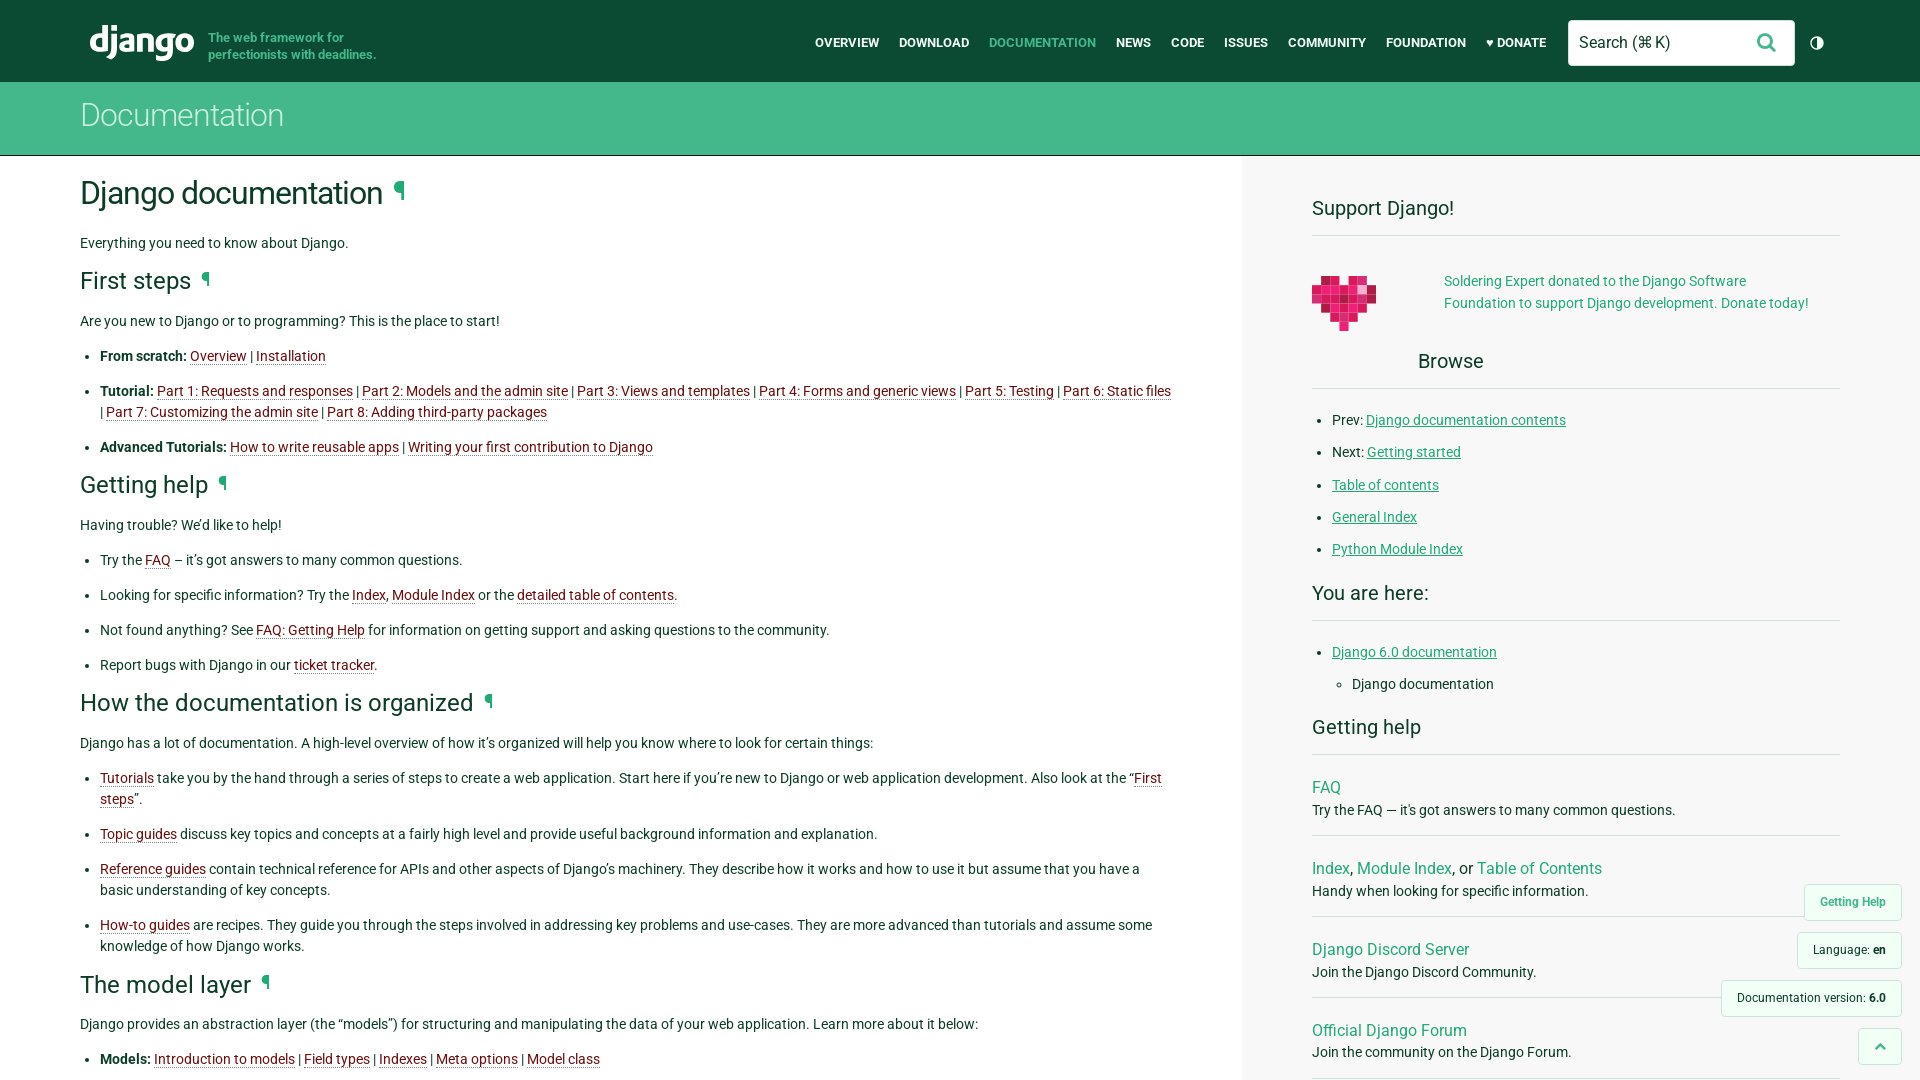